Tests deleting a todo item by adding an item, hovering to reveal the delete button, clicking it, and verifying the item is removed from All, Active, and Completed views.

Starting URL: https://demo.playwright.dev/todomvc/#/

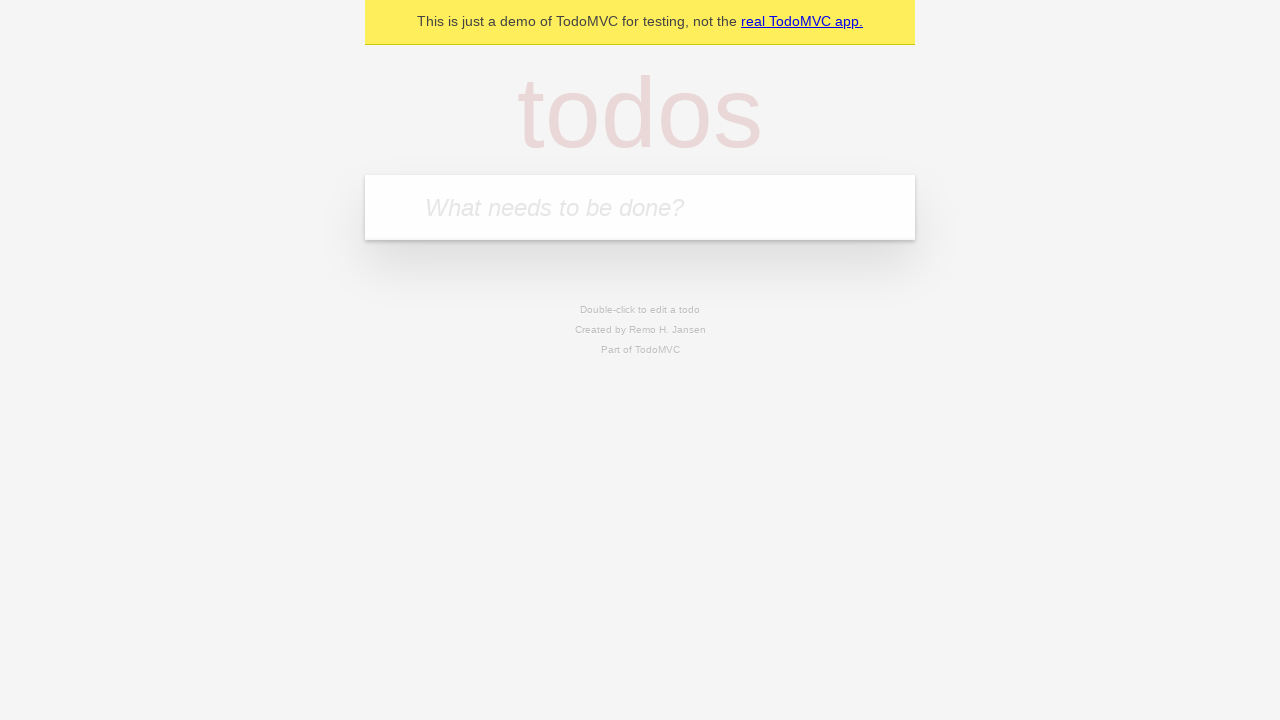

Filled new todo input field with 'to delete this item' on input.new-todo
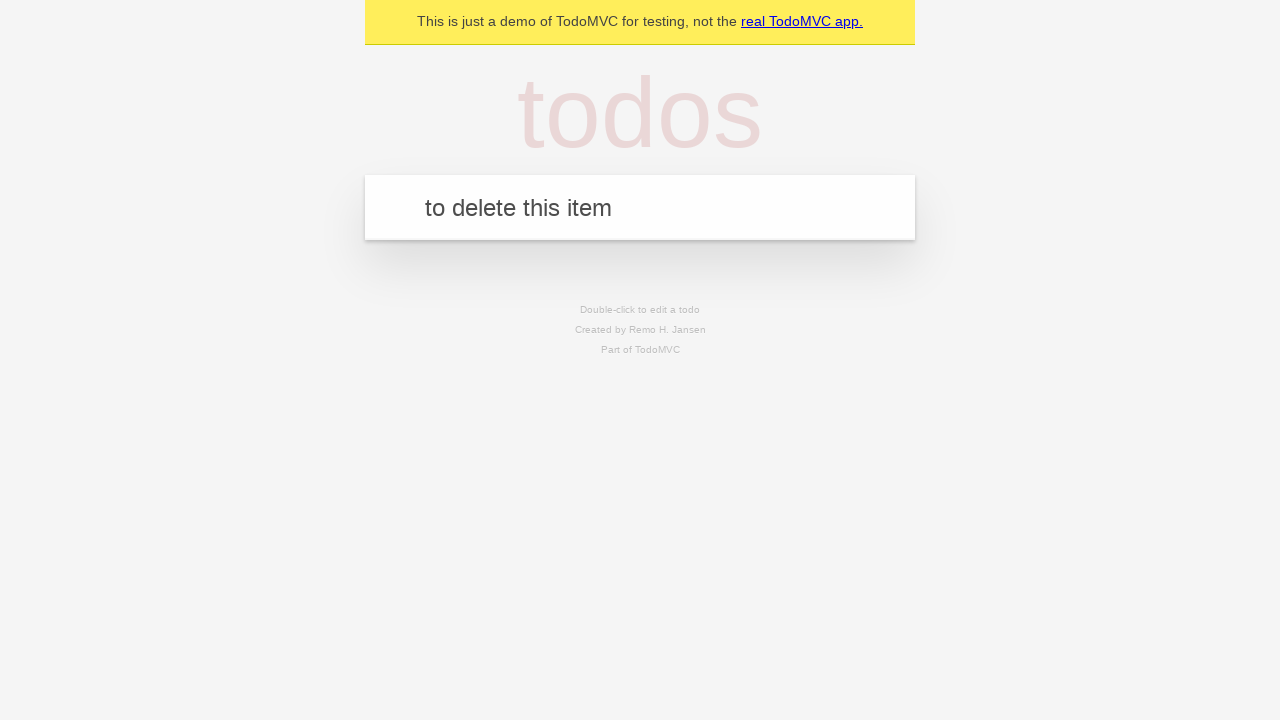

Pressed Enter to create new todo item on input.new-todo
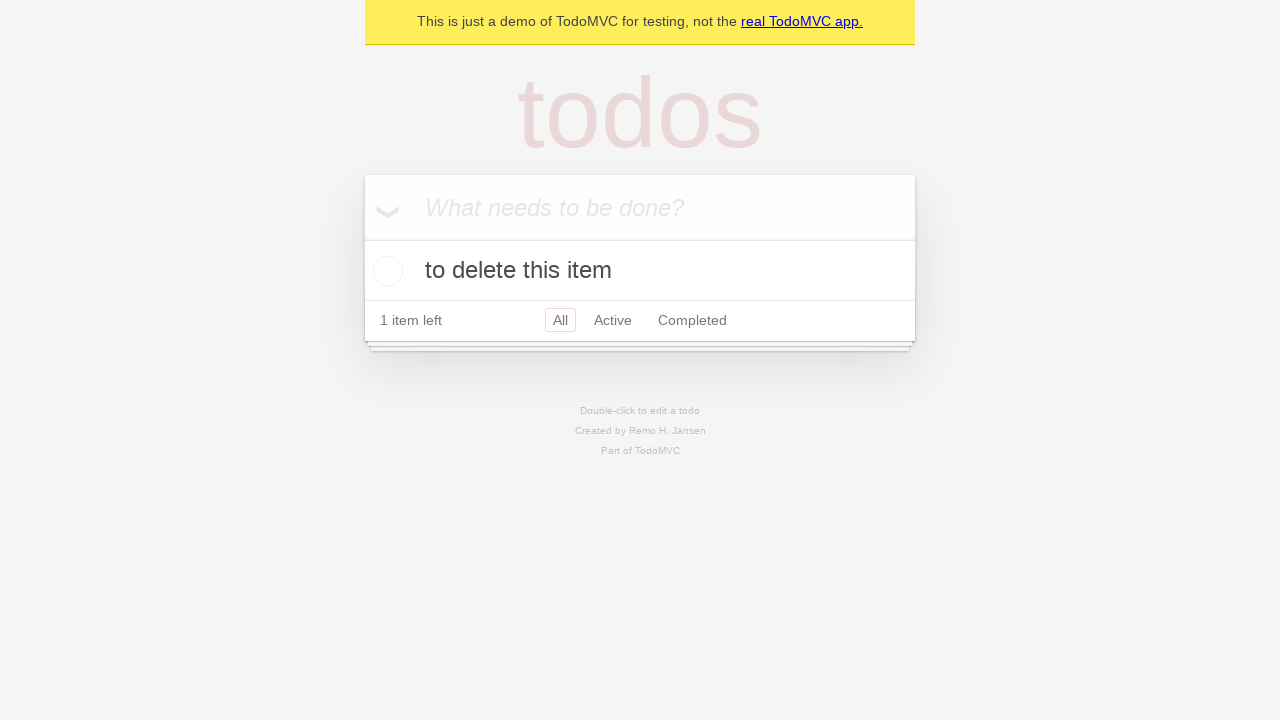

Located first todo item in the list
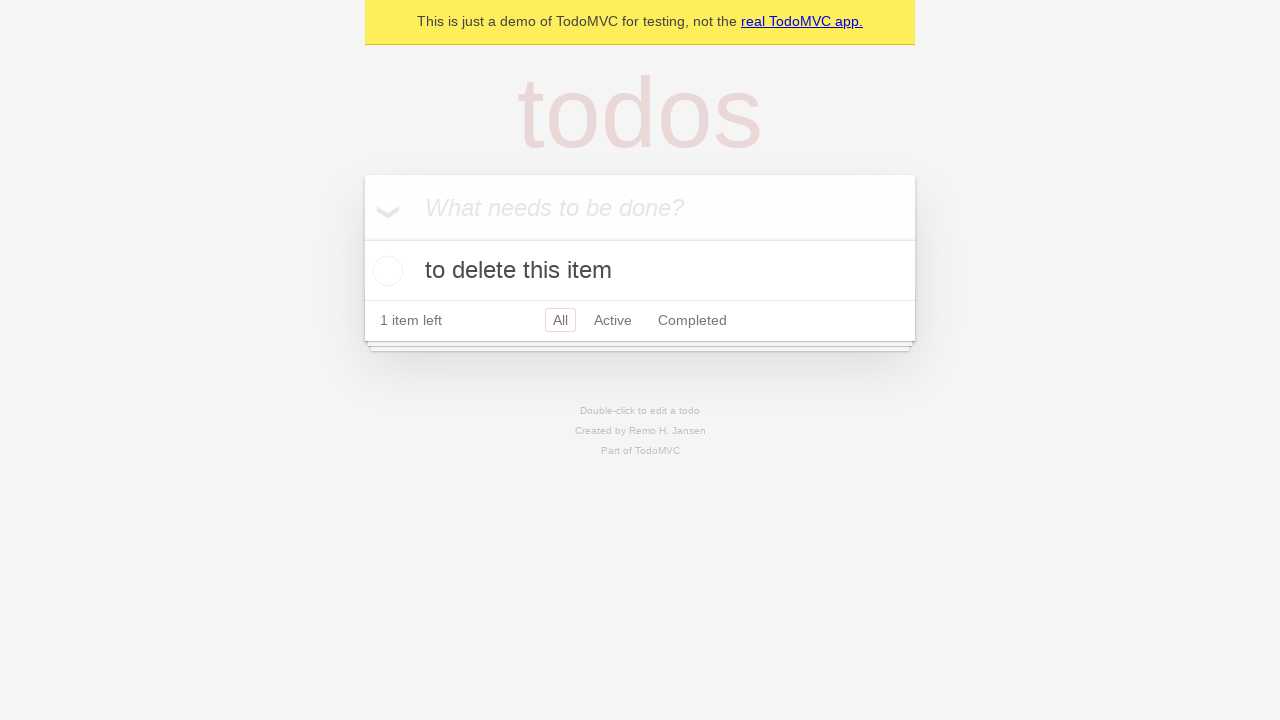

Hovered over todo item to reveal delete button at (640, 271) on ul.todo-list li >> nth=0
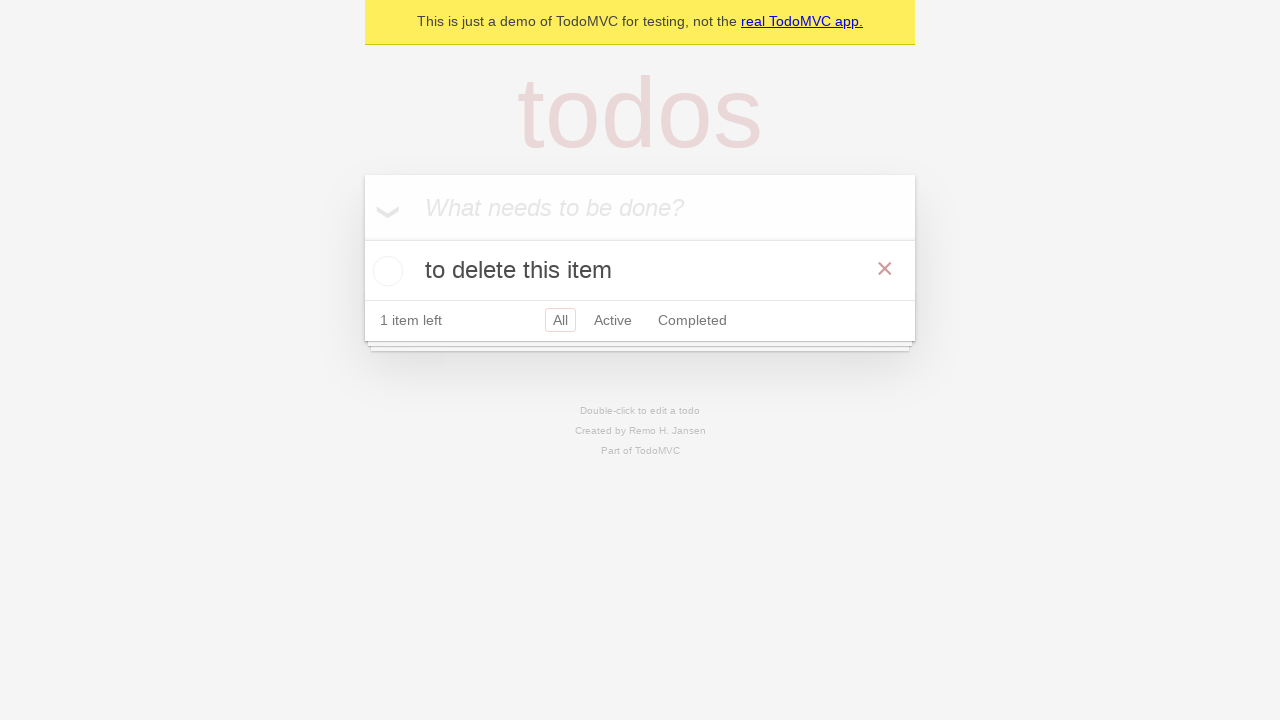

Clicked delete button to remove todo item at (885, 269) on ul.todo-list li >> nth=0 >> button.destroy
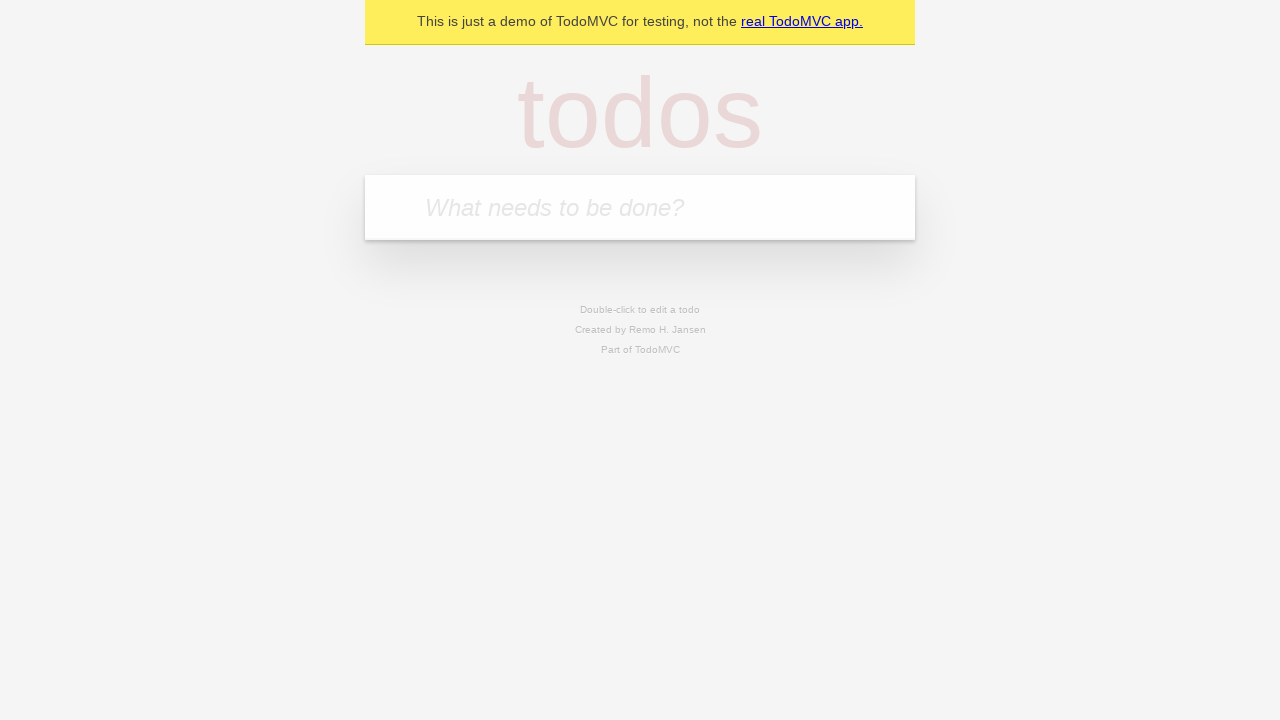

Verified todo item is removed from All view (count == 0)
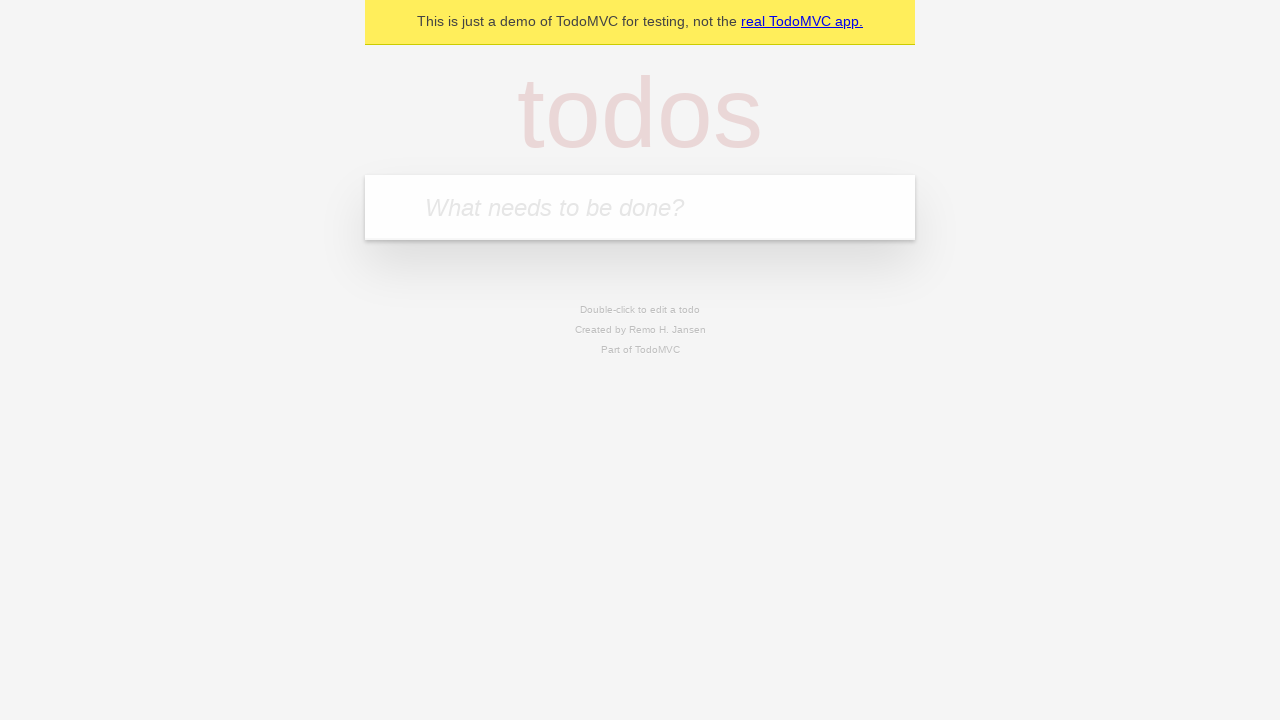

Navigated to Active view
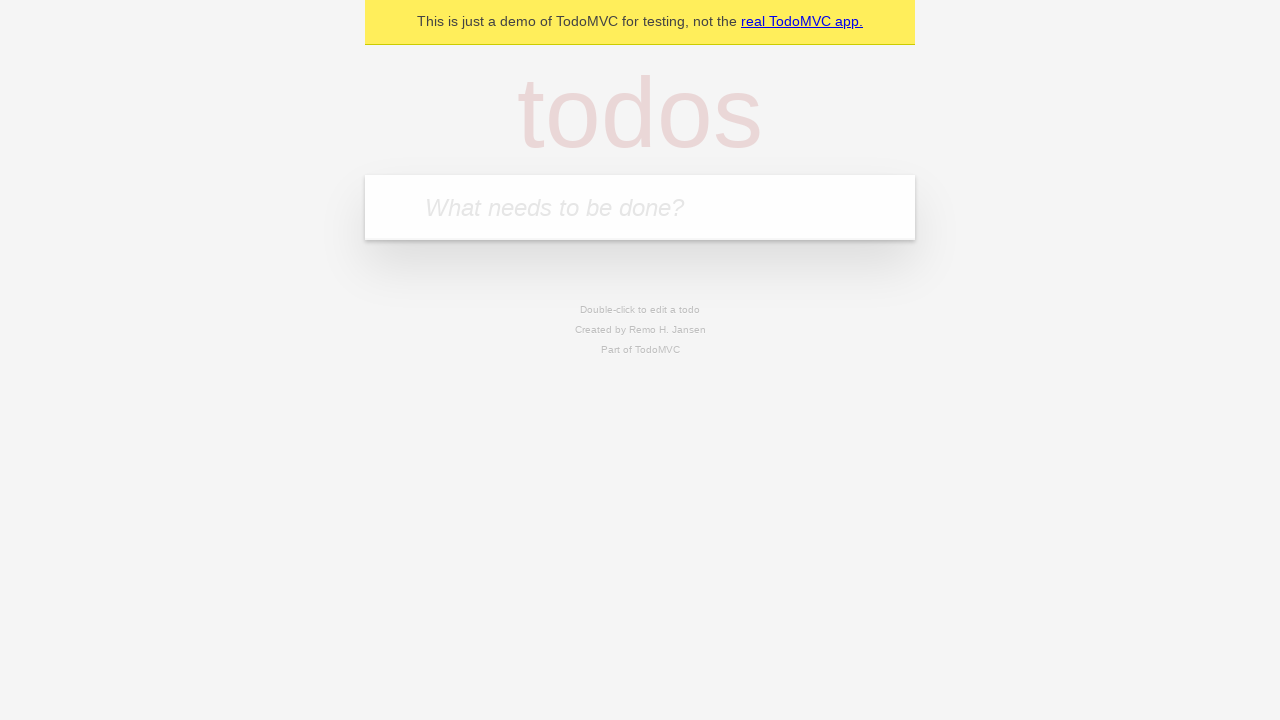

Verified todo item is not present in Active view (count == 0)
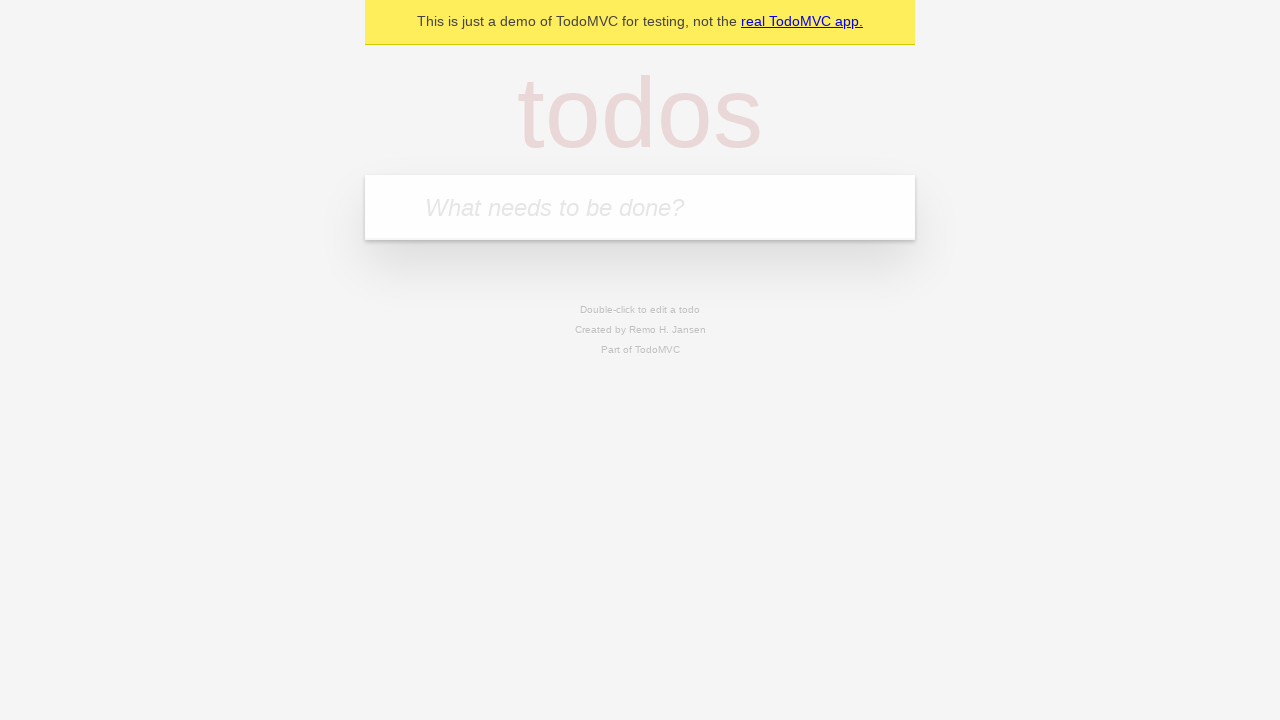

Navigated to Completed view
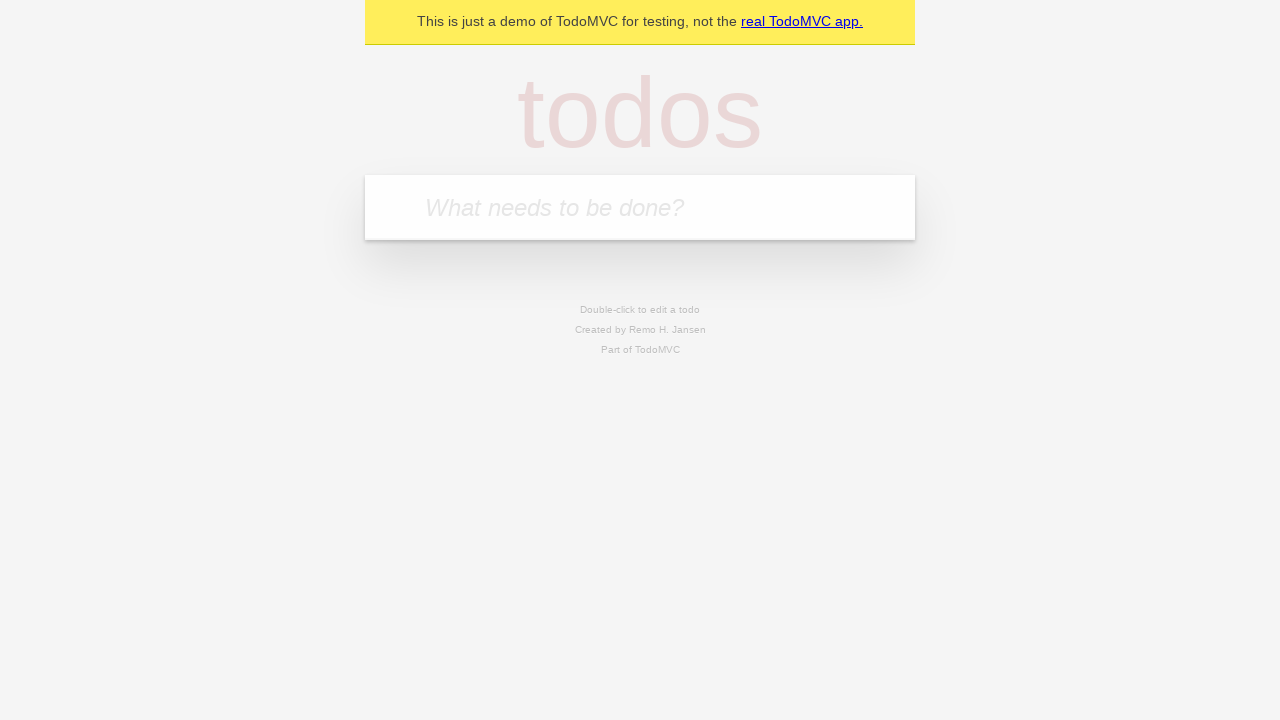

Verified todo item is not present in Completed view (count == 0)
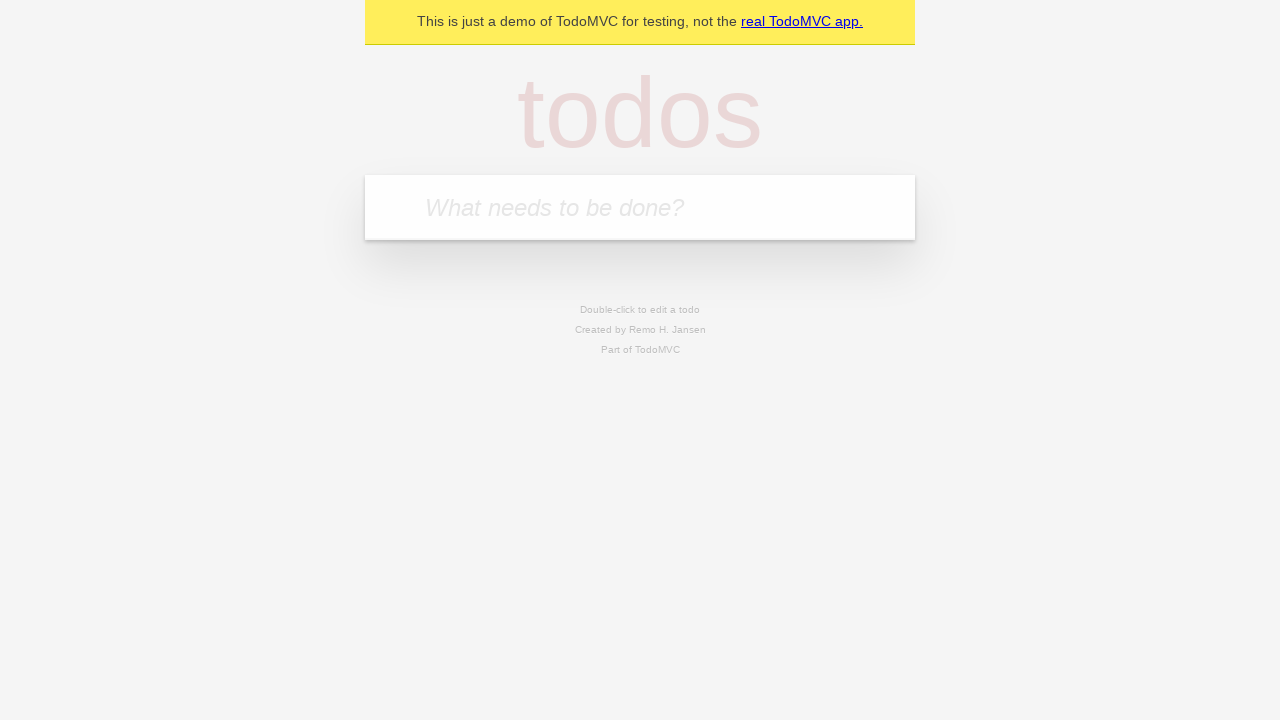

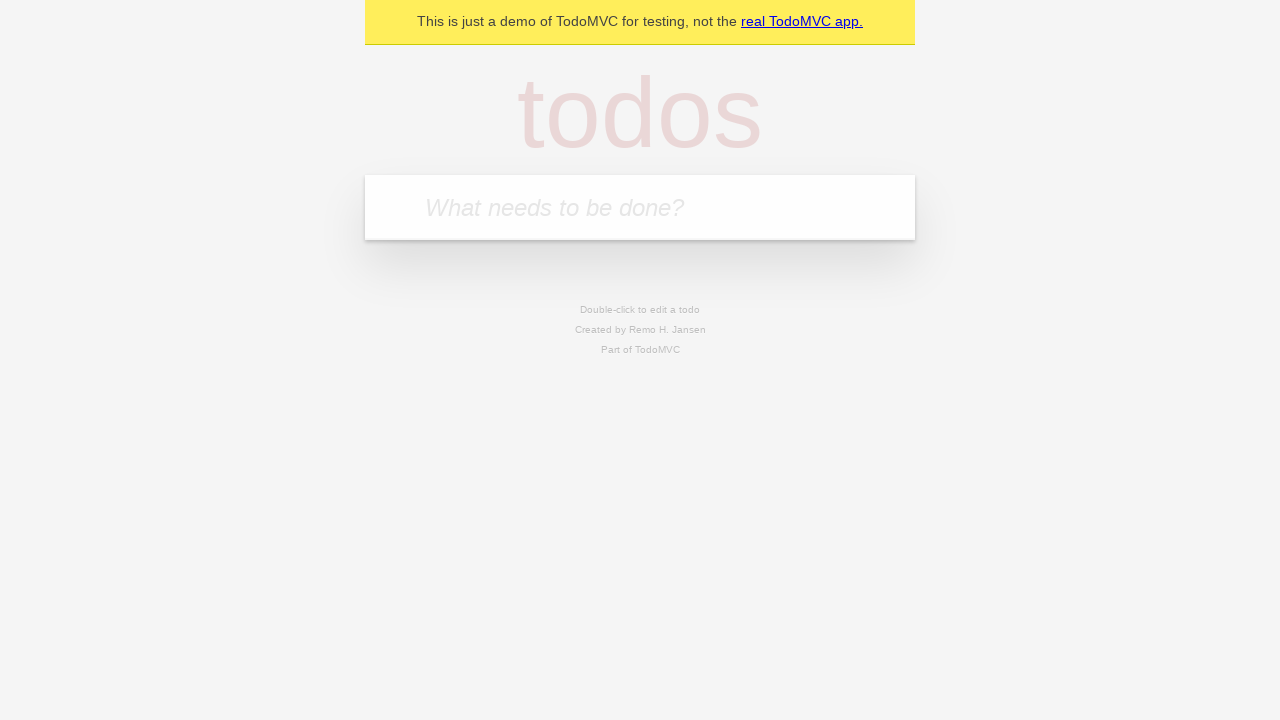